Tests the Python.org website search functionality by entering "pycon" in the search box and verifying that results are found

Starting URL: http://www.python.org

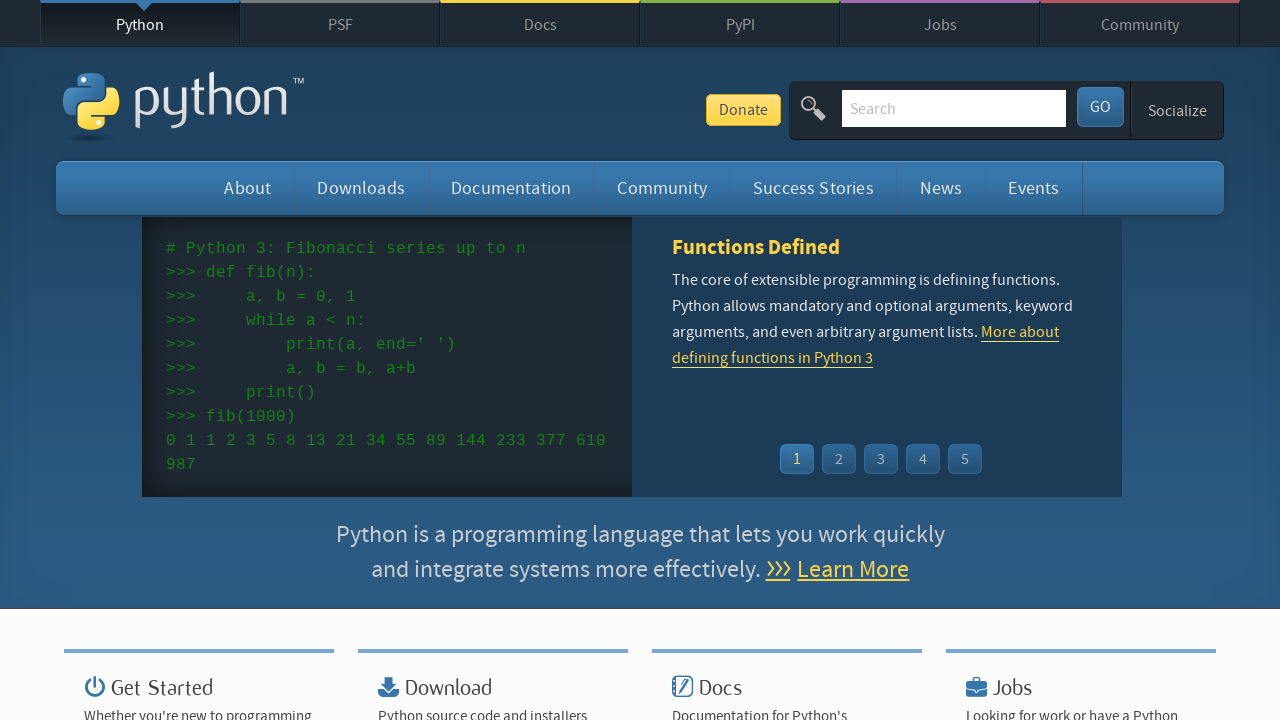

Filled search input with 'pycon' on input[name='q']
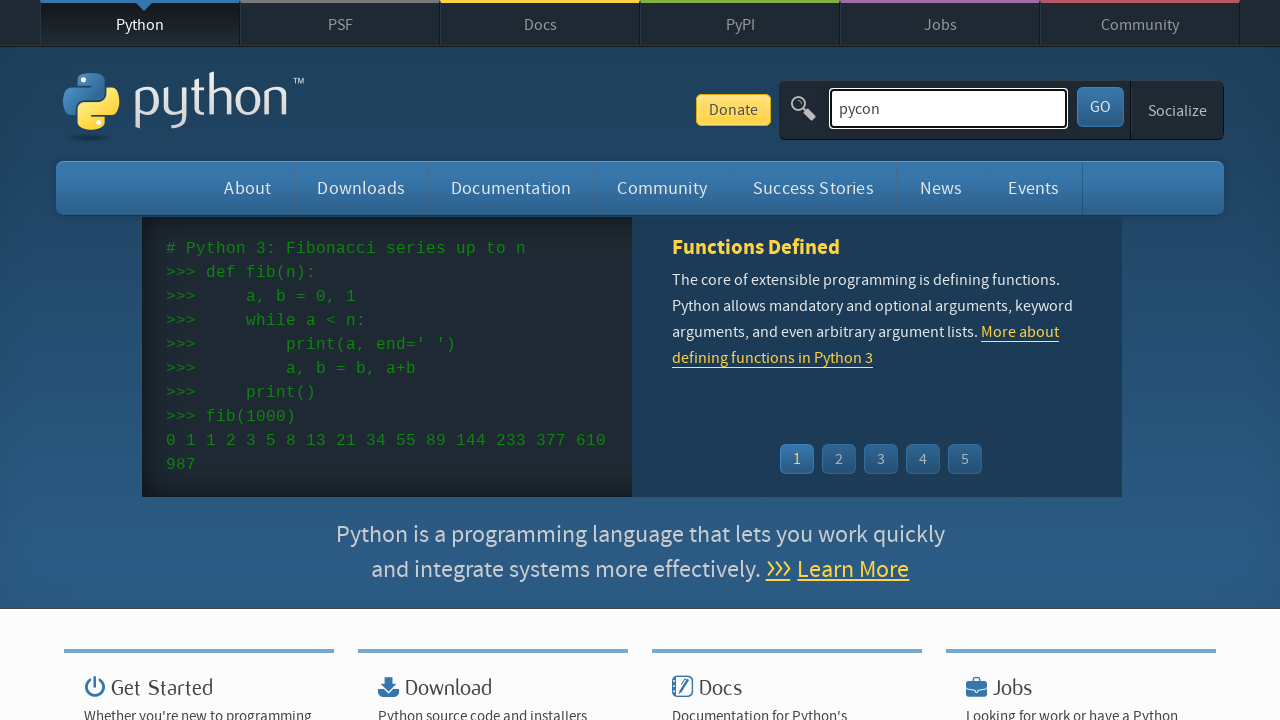

Pressed Enter to submit search on input[name='q']
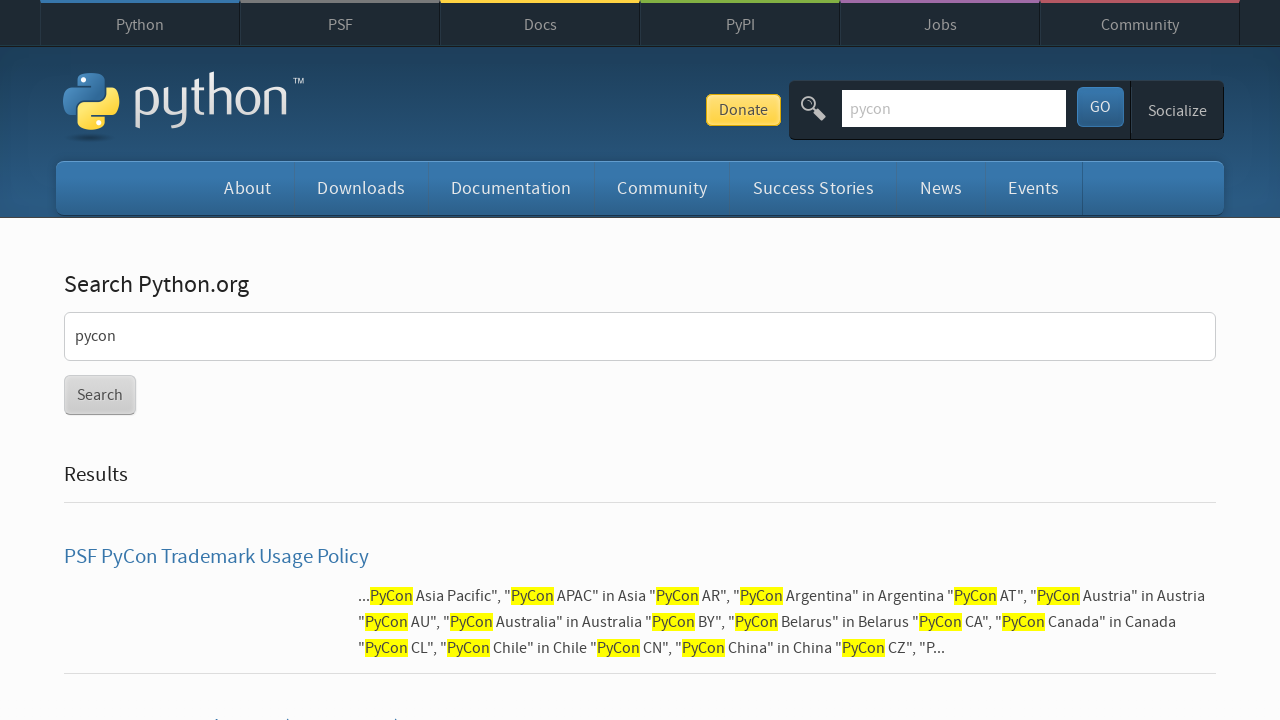

Search results loaded (networkidle)
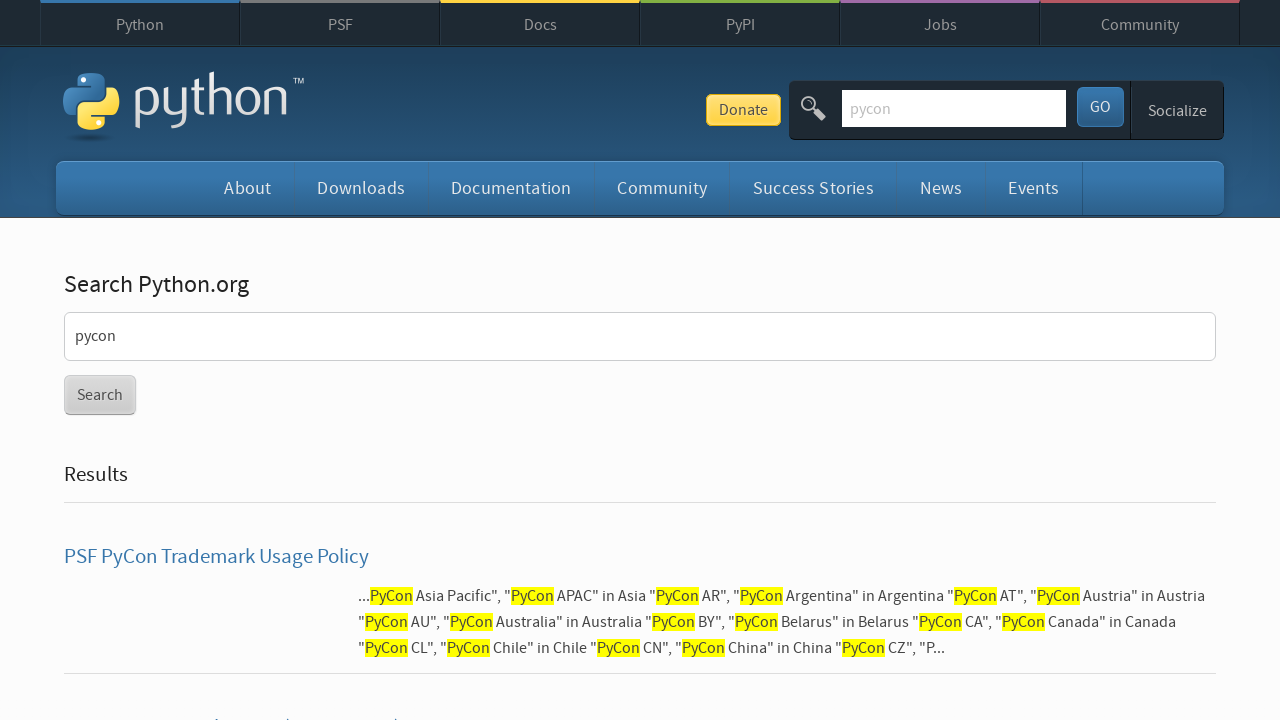

Verified that search results were found (no 'No result found' message)
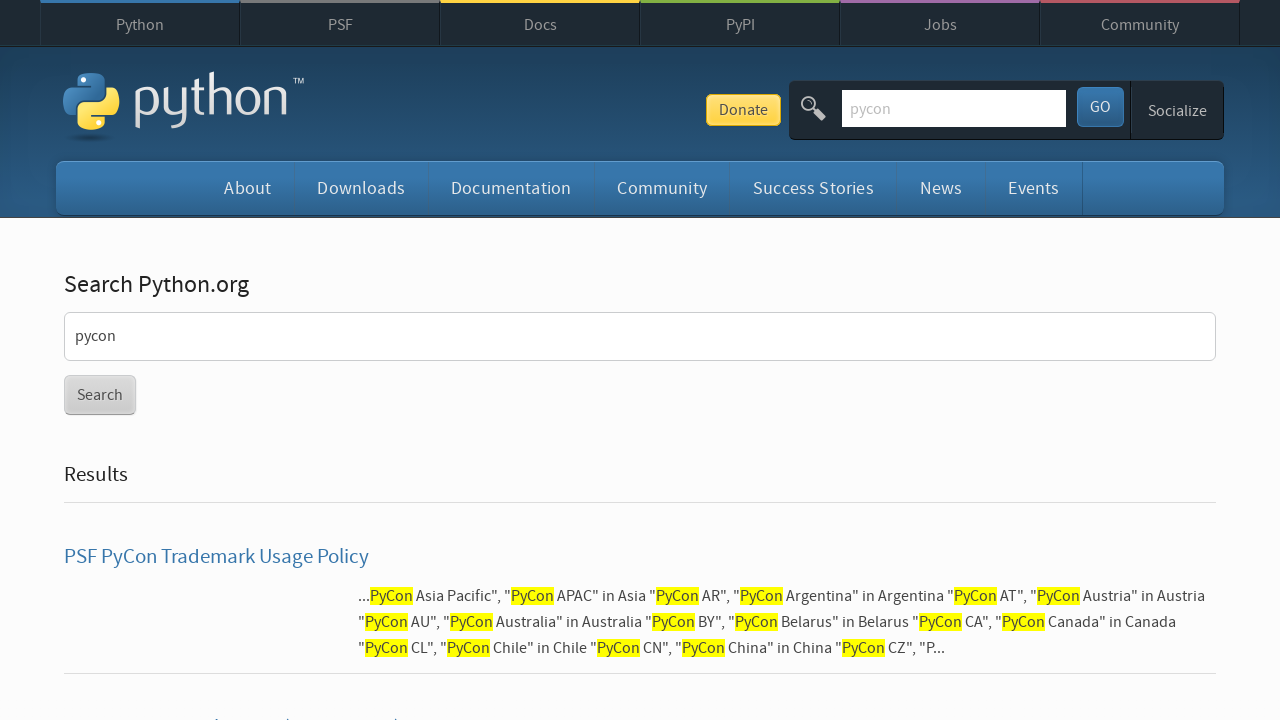

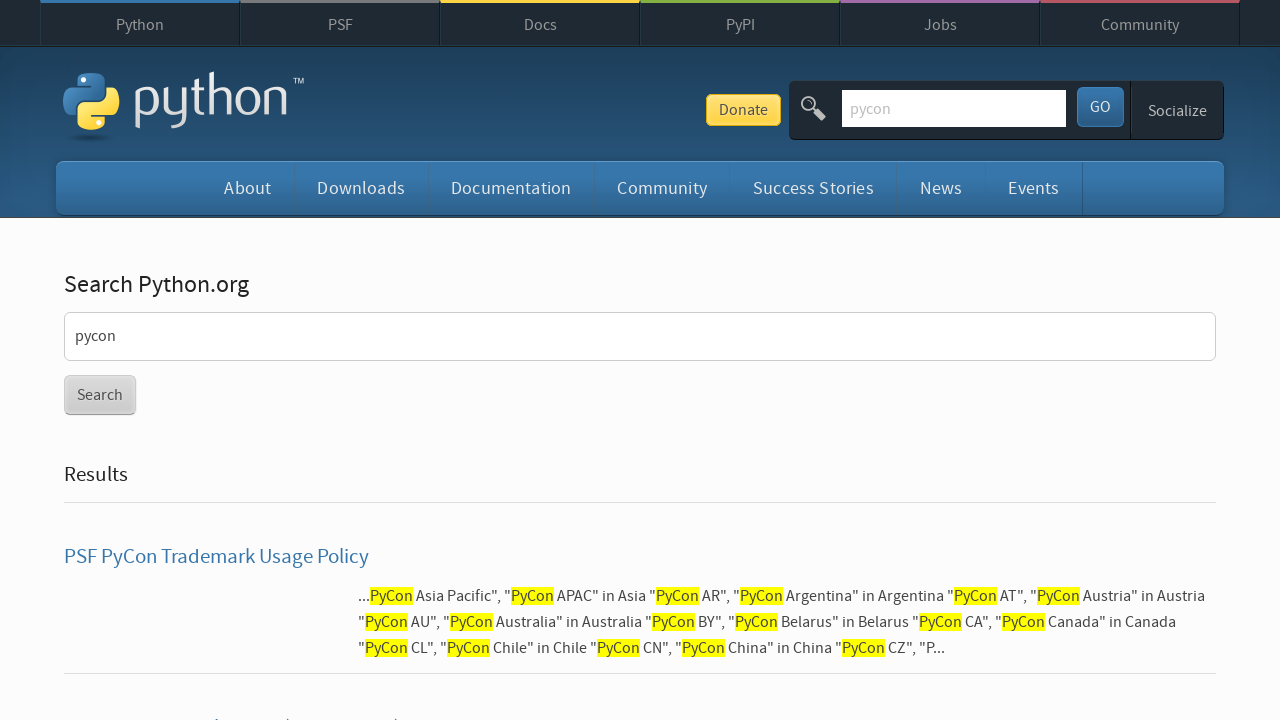